Tests Bilibili search by filling the search input and using JavaScript execution to click the search button

Starting URL: https://www.bilibili.com

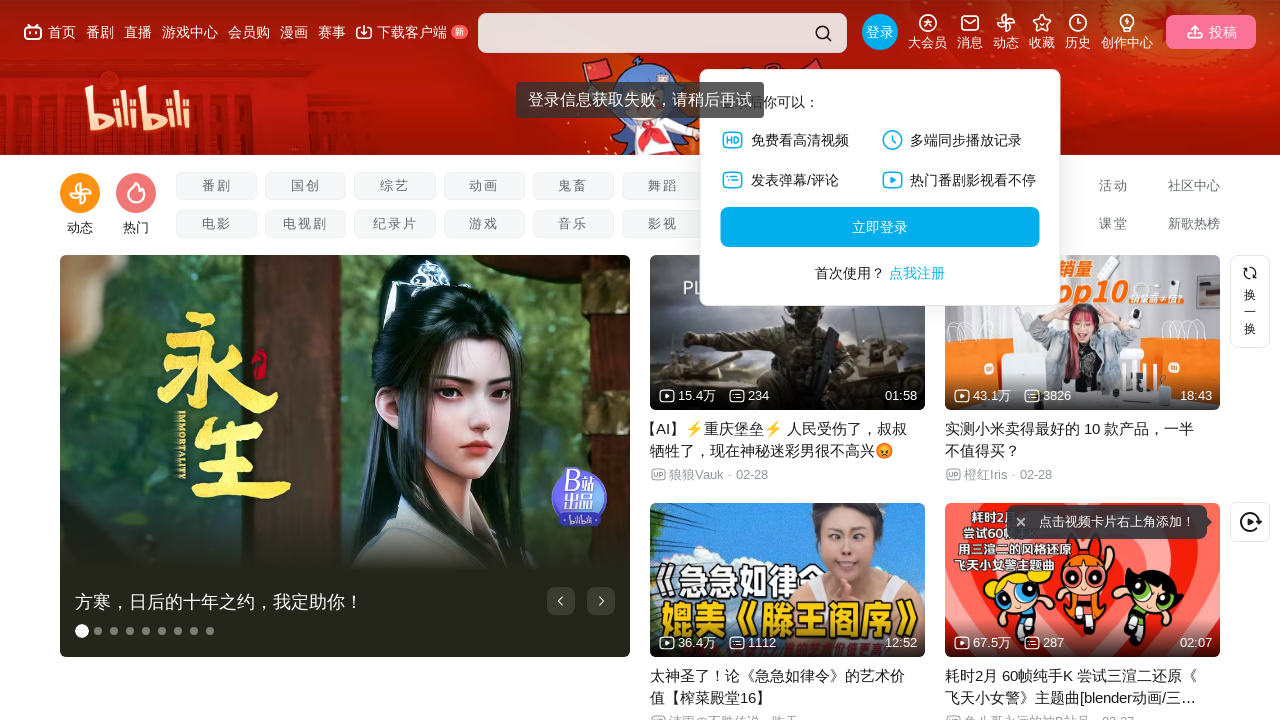

Filled search input with 'web automation' on #nav-searchform input.nav-search-input
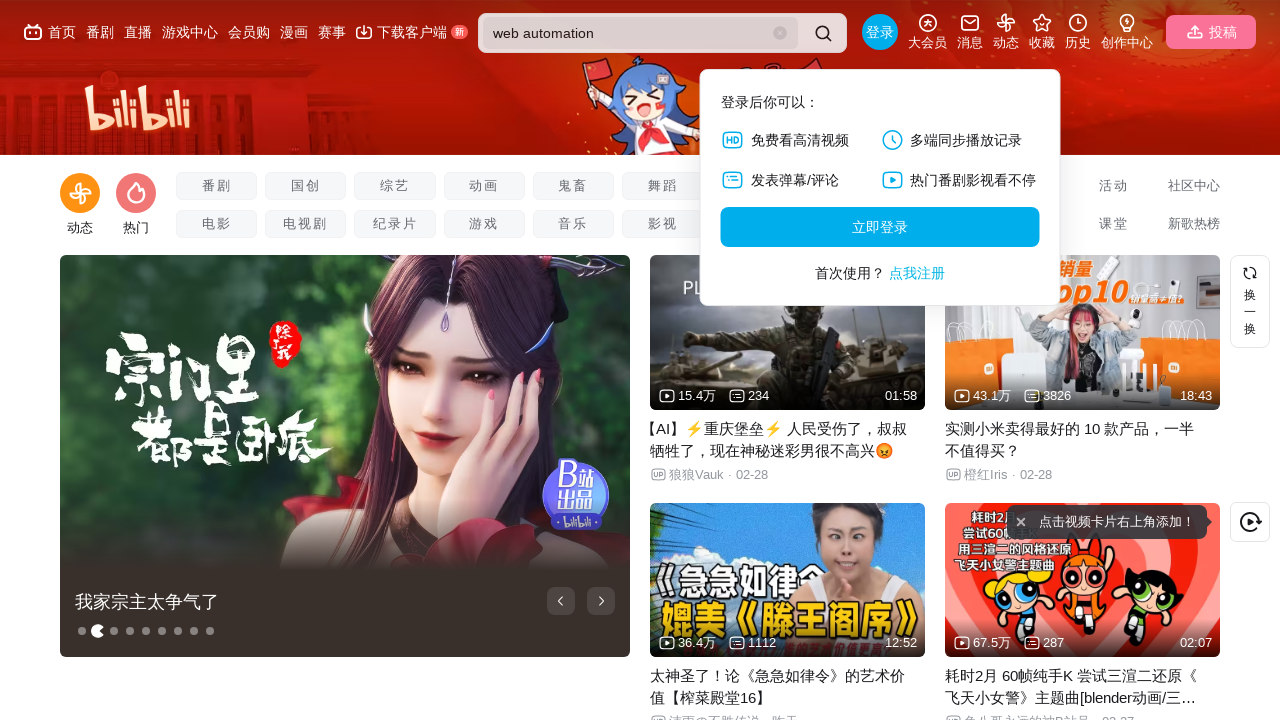

Clicked search button using JavaScript execution
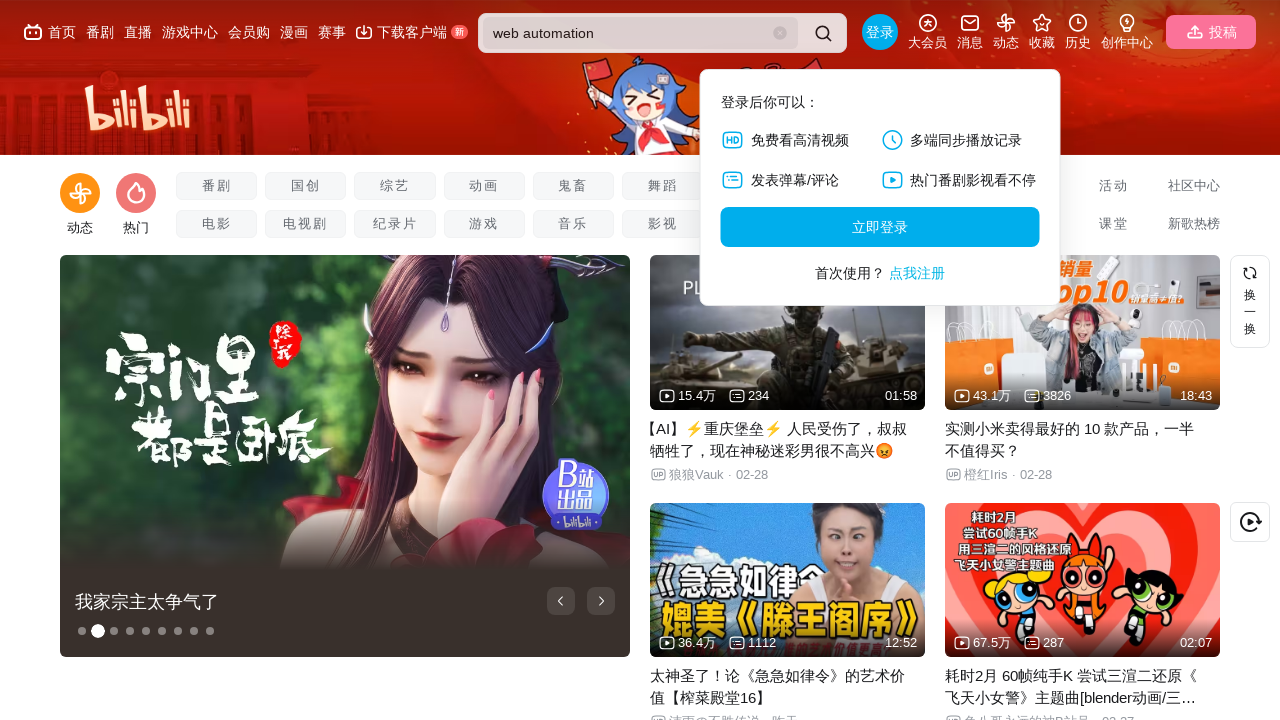

Waited for search results page to load (networkidle)
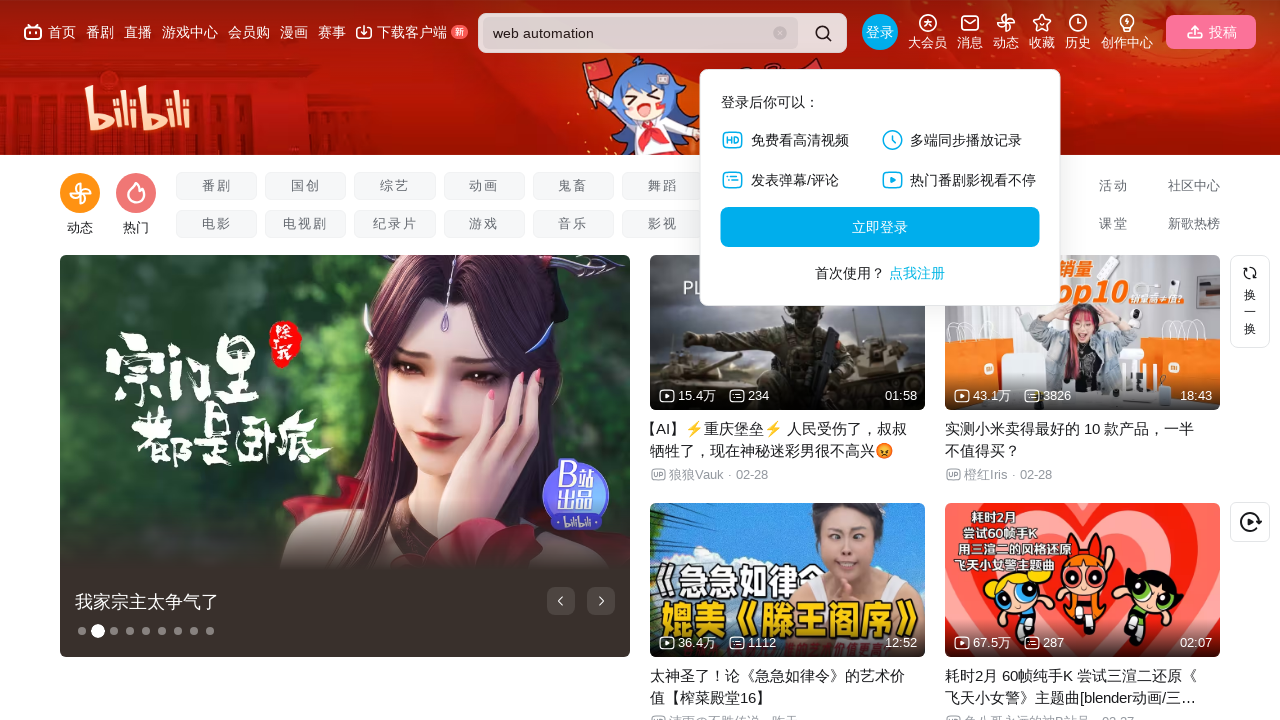

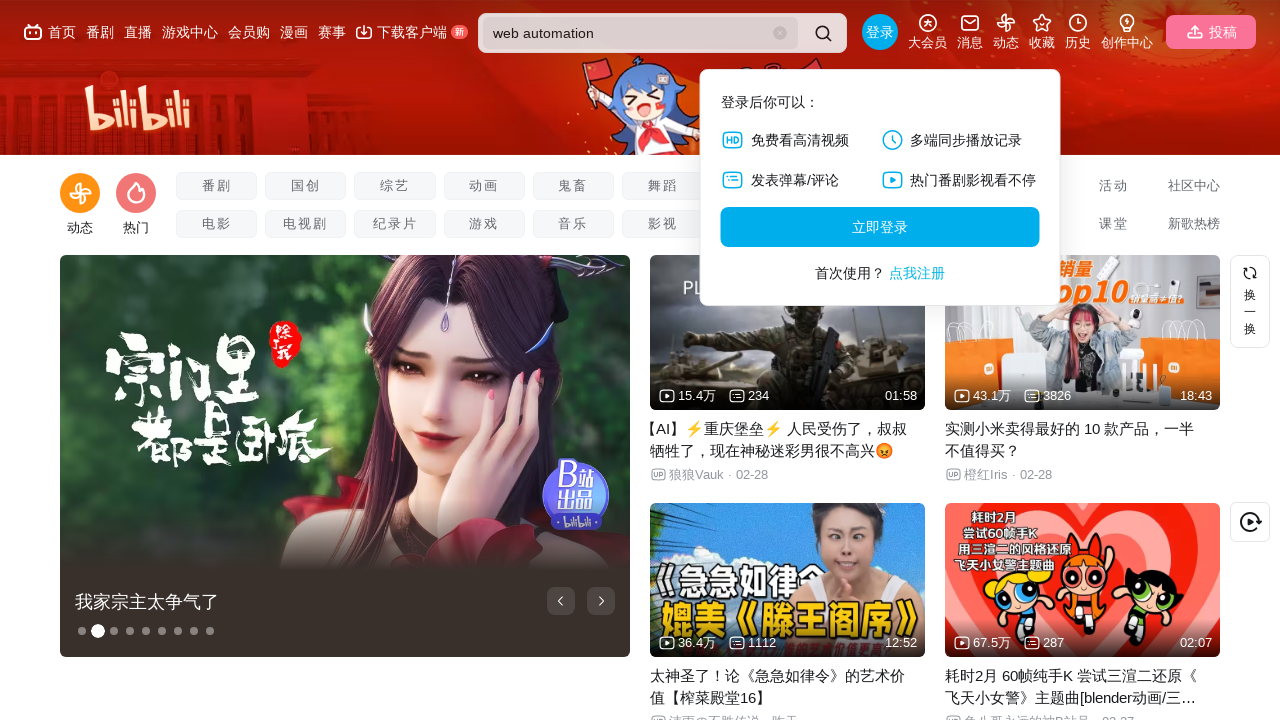